Tests a web form by verifying the page title, filling a text input with "Selenium", clicking the submit button, and verifying the success message is displayed.

Starting URL: https://www.selenium.dev/selenium/web/web-form.html

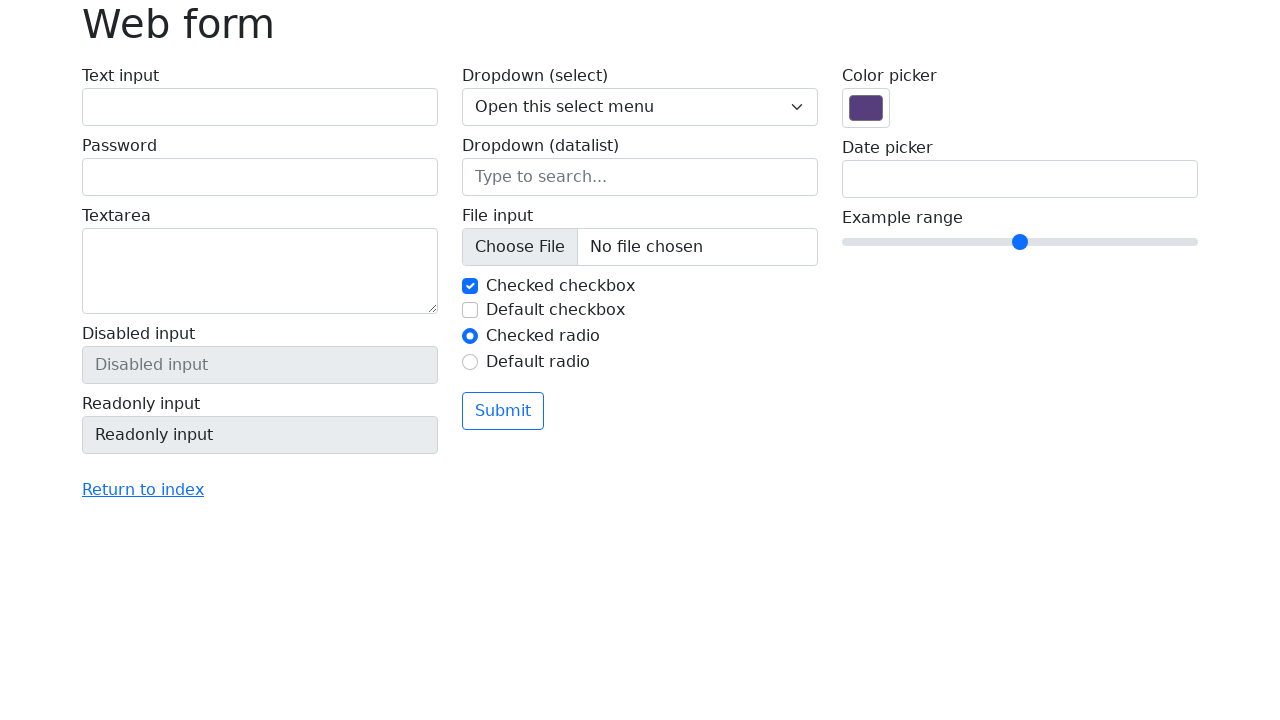

Verified page title is 'Web form'
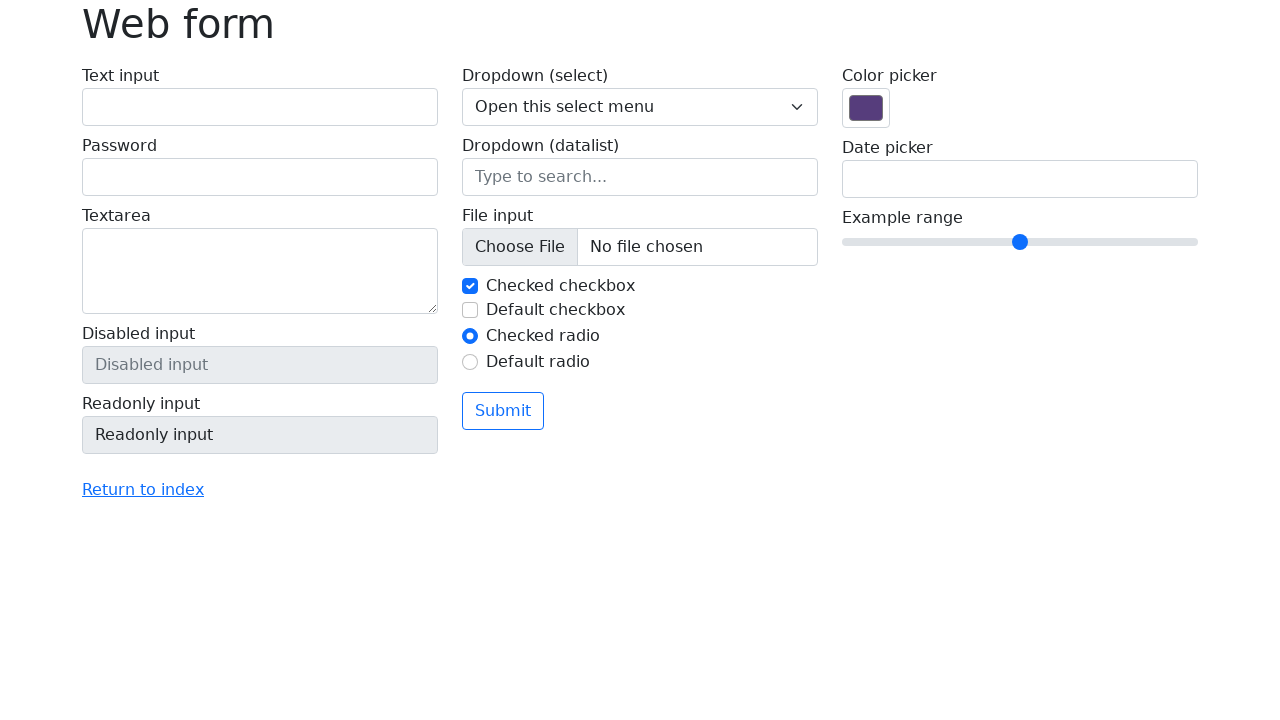

Filled text input with 'Selenium' on input[name='my-text']
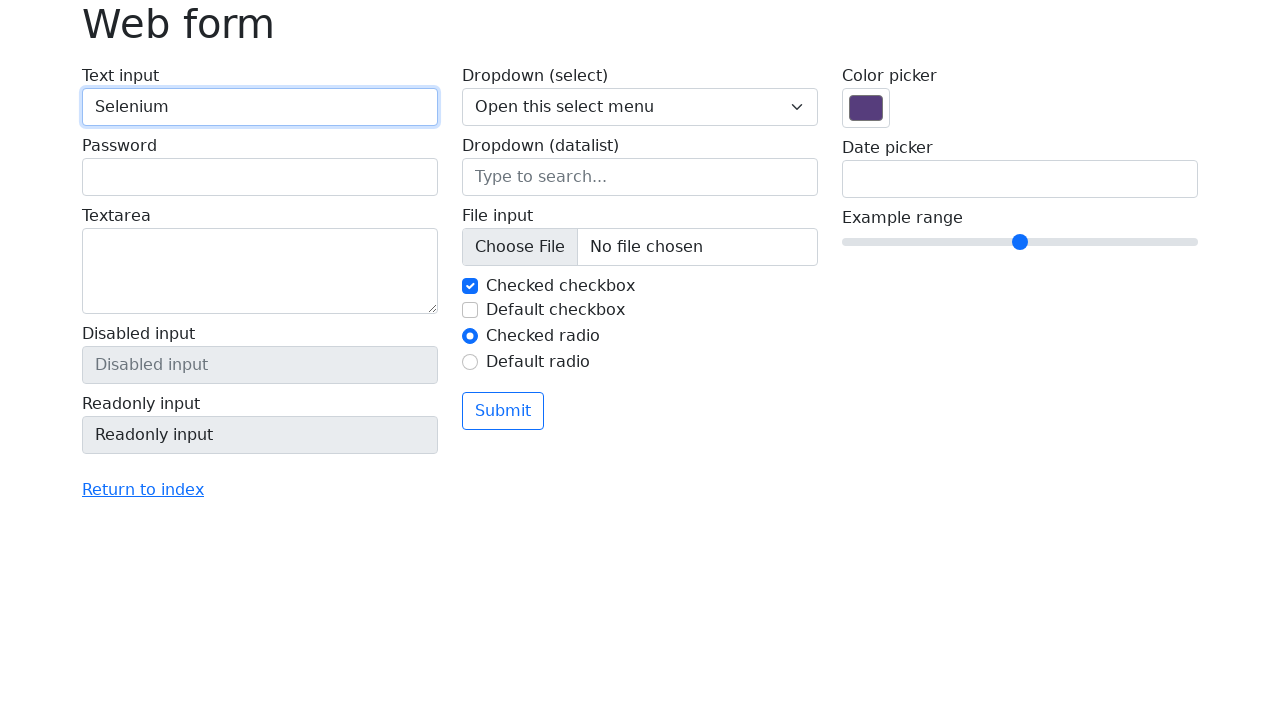

Clicked submit button at (503, 411) on button
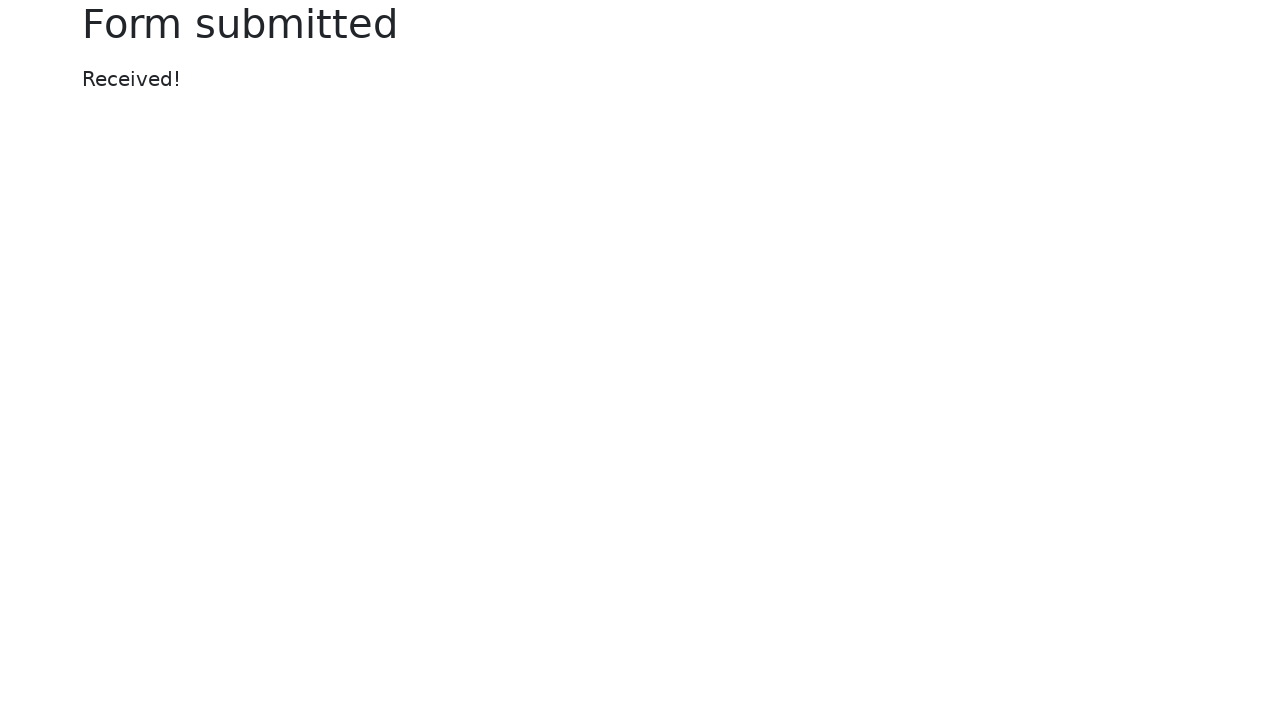

Success message element loaded
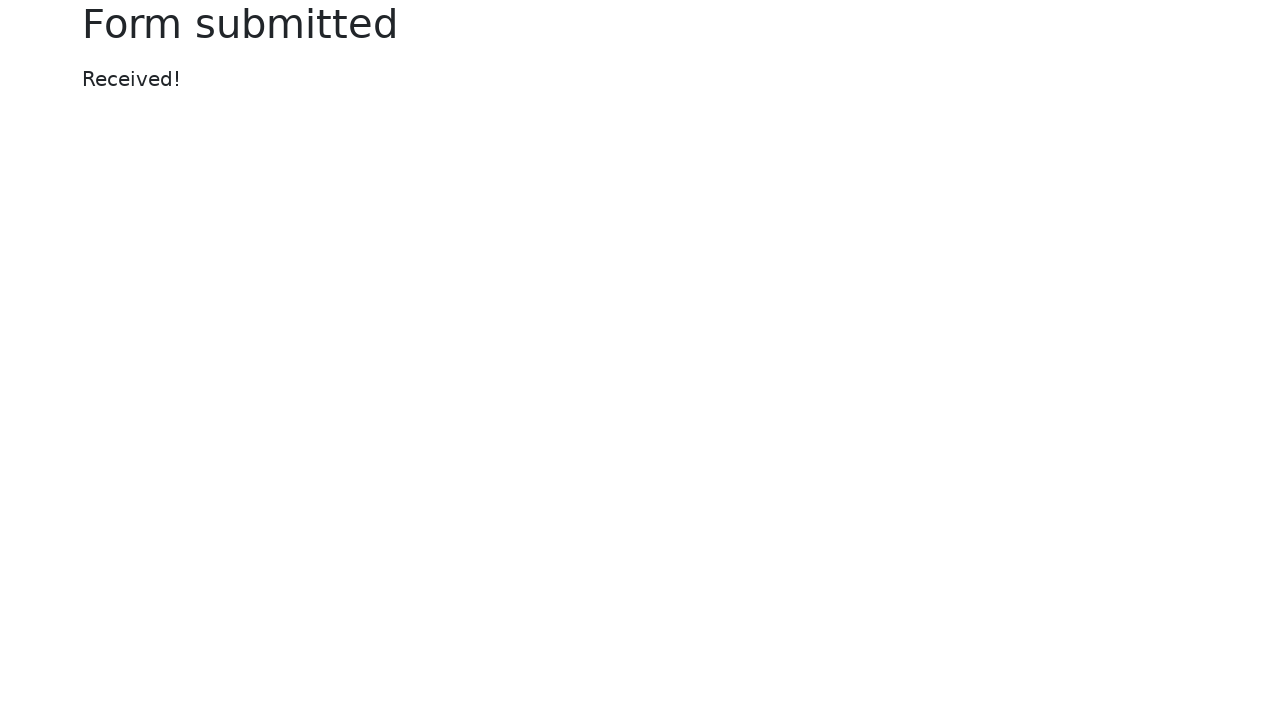

Verified success message displays 'Received!'
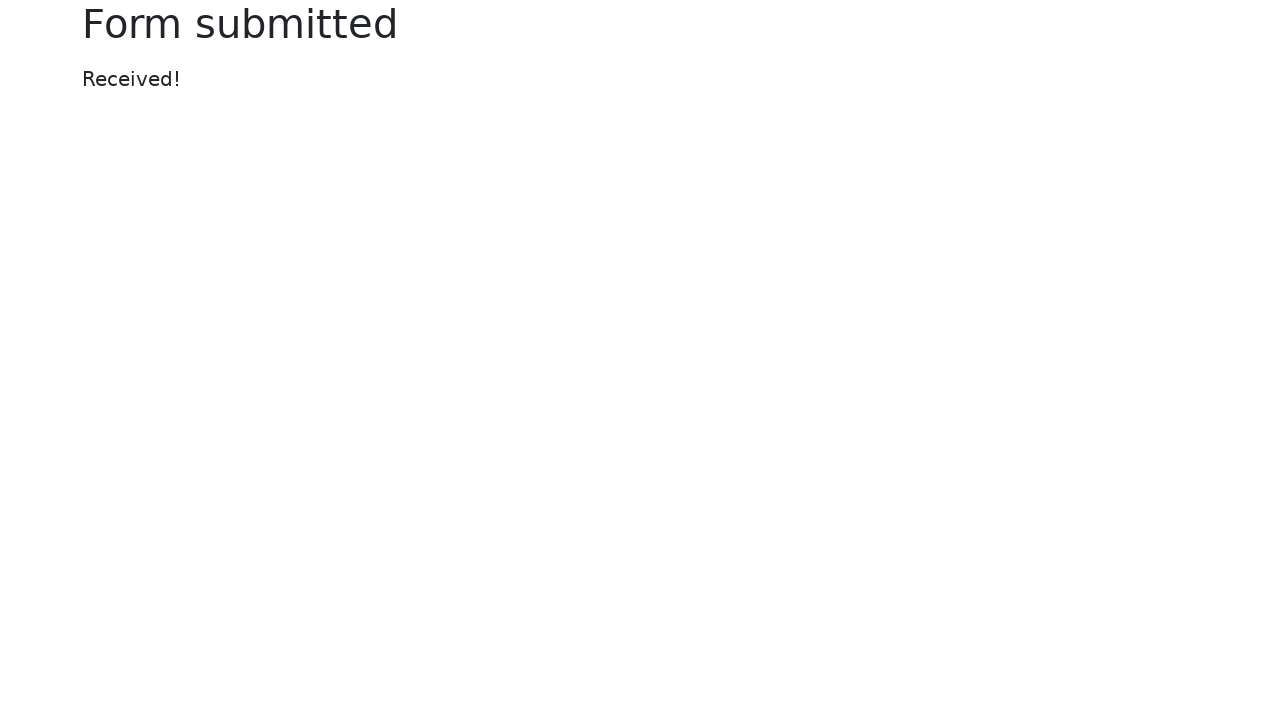

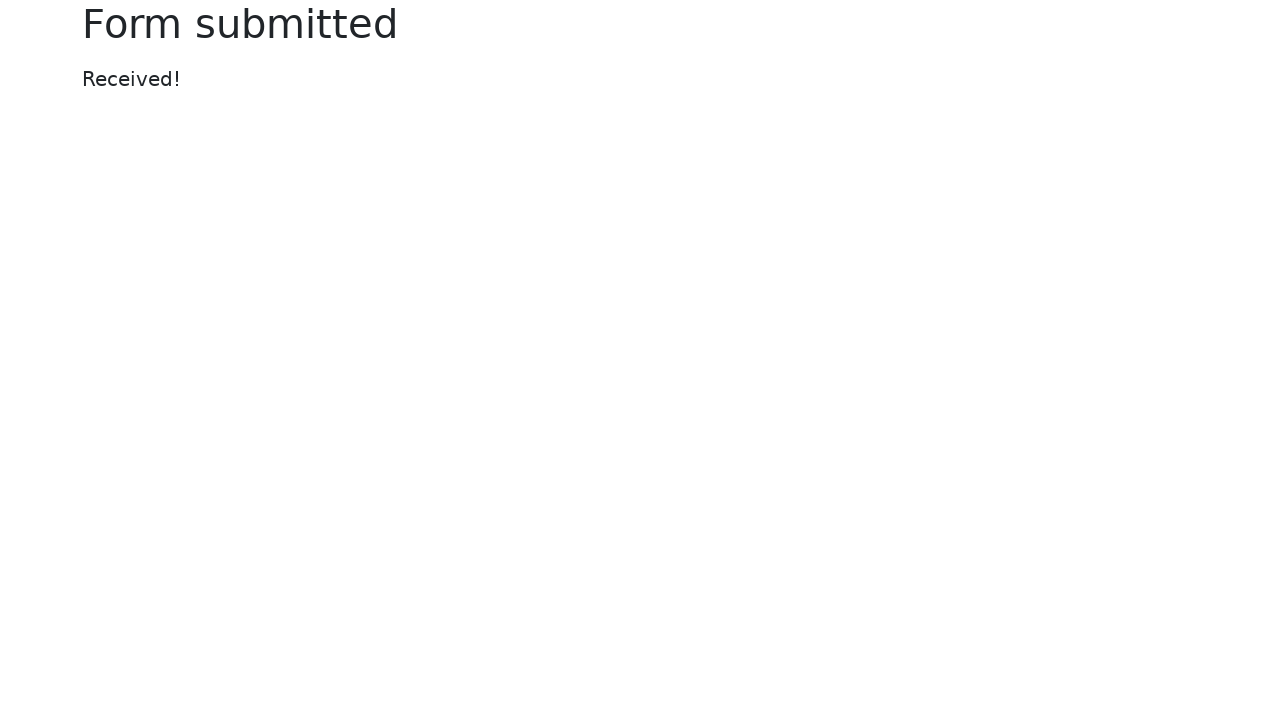